Tests various scrolling operations on a webpage including vertical and horizontal scrolling, scrolling to specific elements, and scrolling to page boundaries

Starting URL: https://demoqa.com/text-box

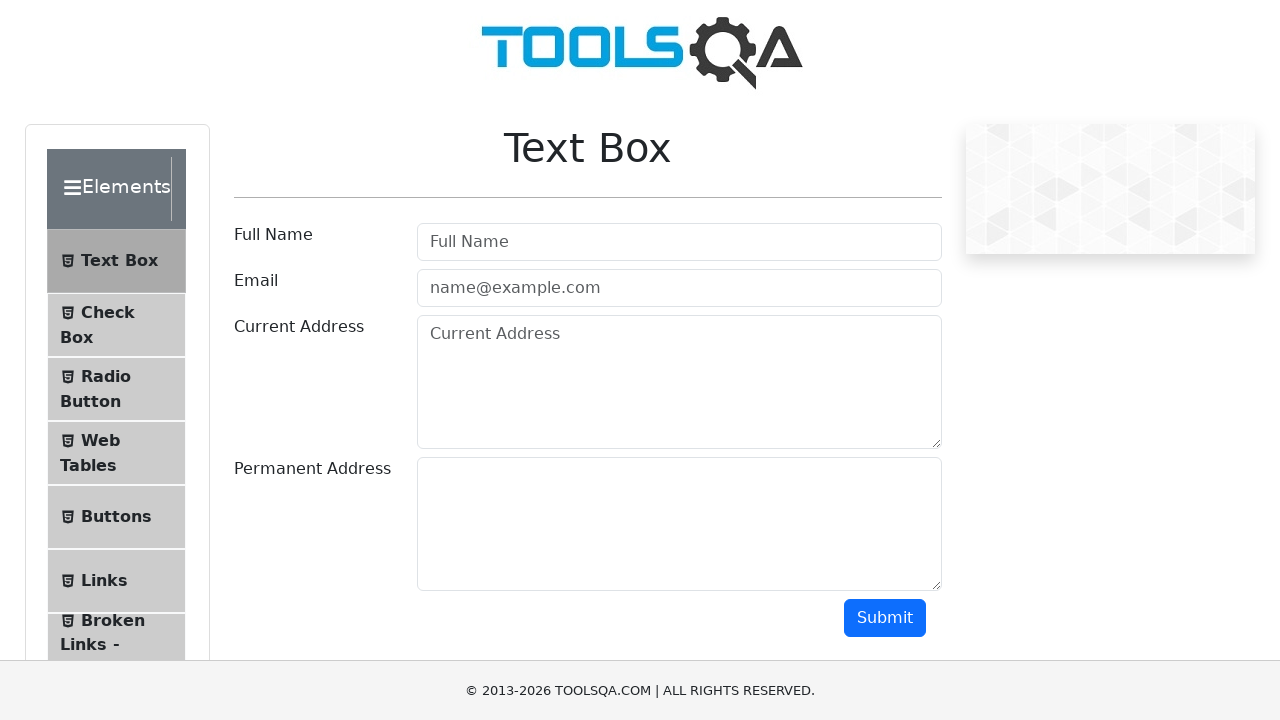

Scrolled down by 500 pixels
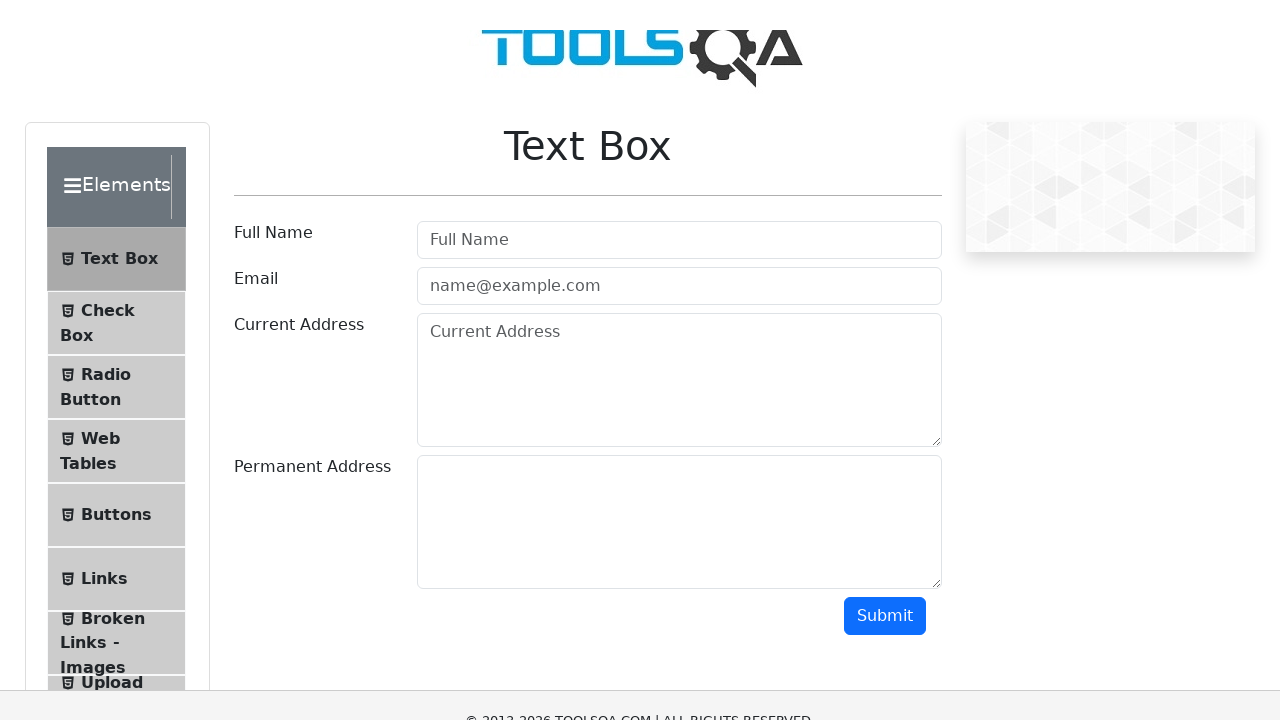

Waited 2 seconds for scroll effect to complete
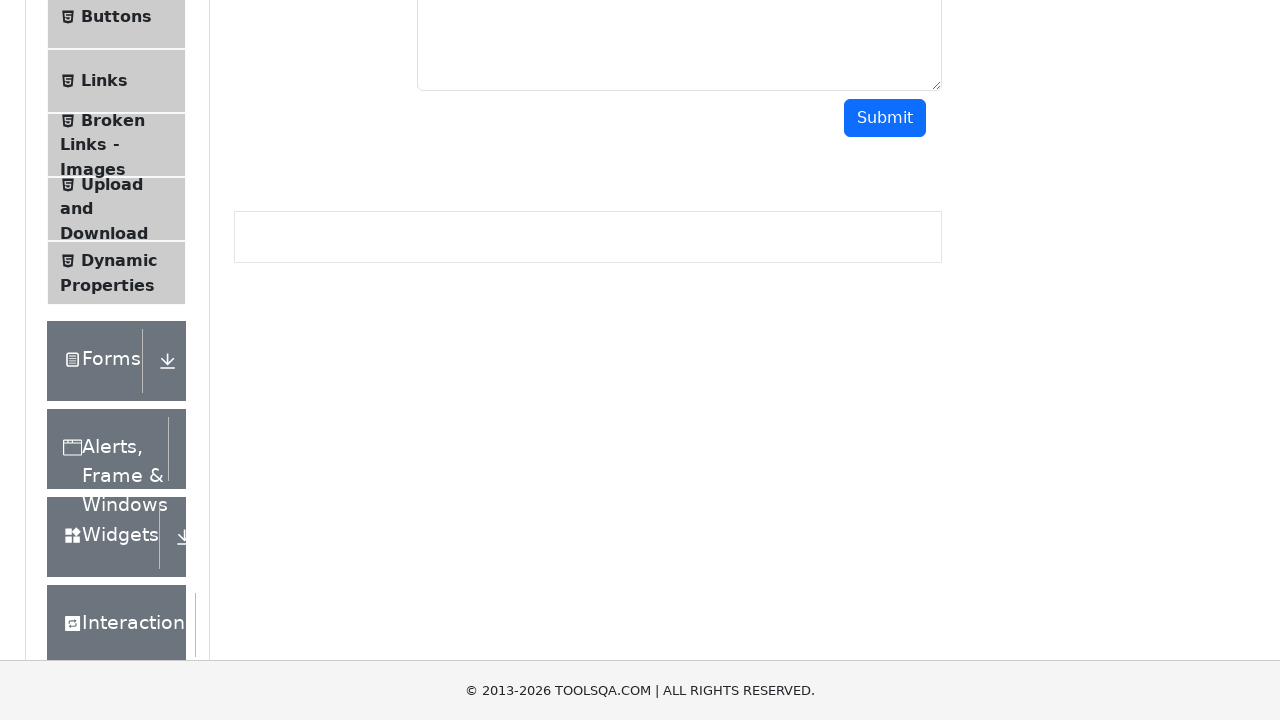

Scrolled up by 500 pixels
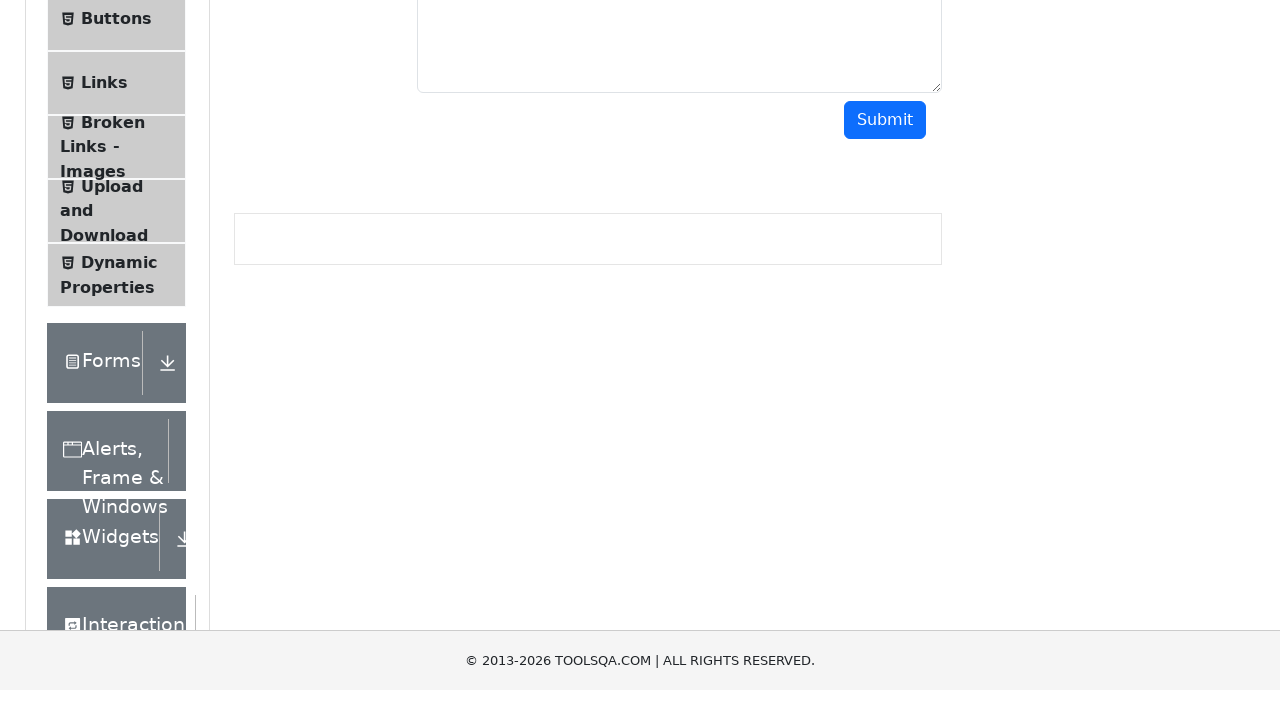

Waited 2 seconds for scroll effect to complete
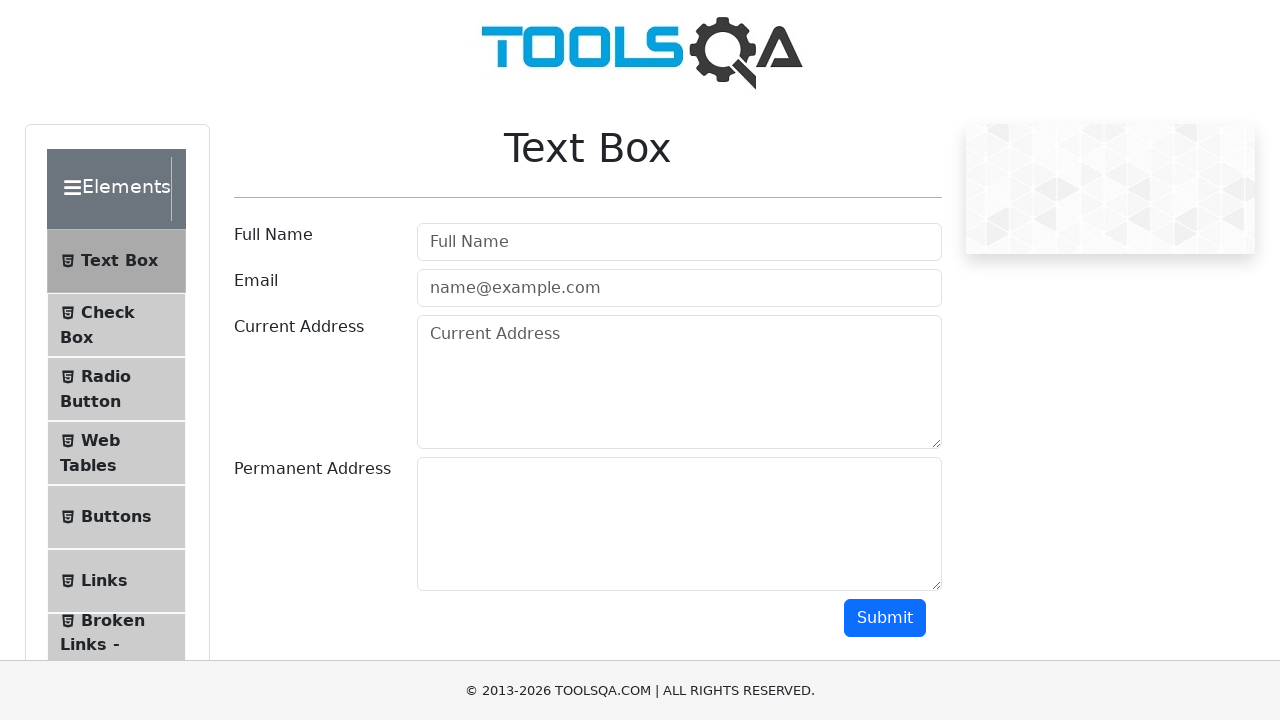

Scrolled right by 500 pixels
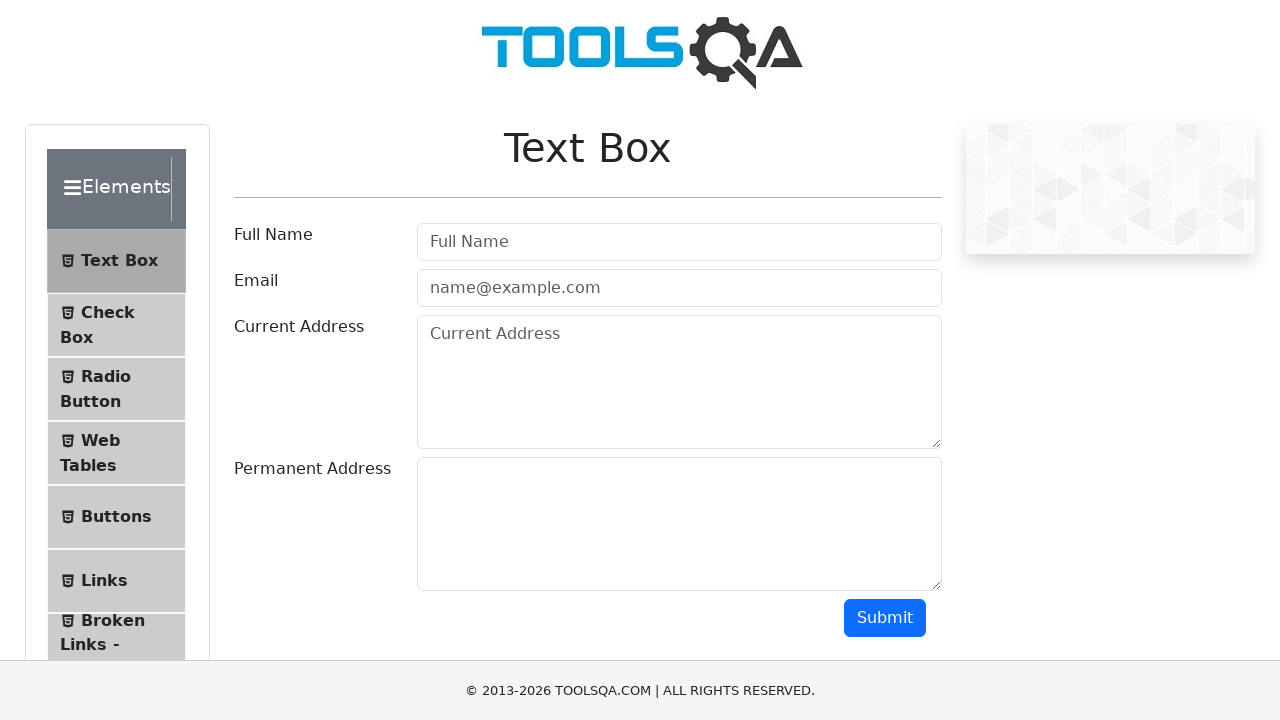

Waited 2 seconds for scroll effect to complete
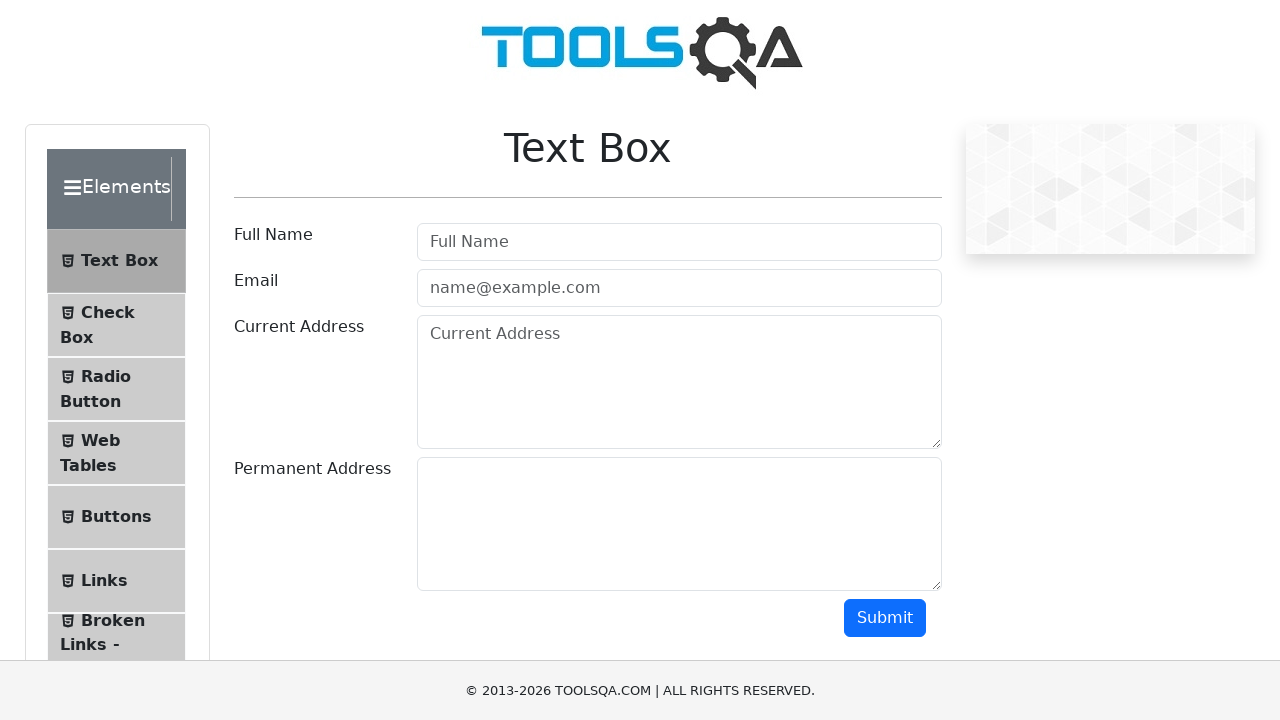

Scrolled left by 500 pixels
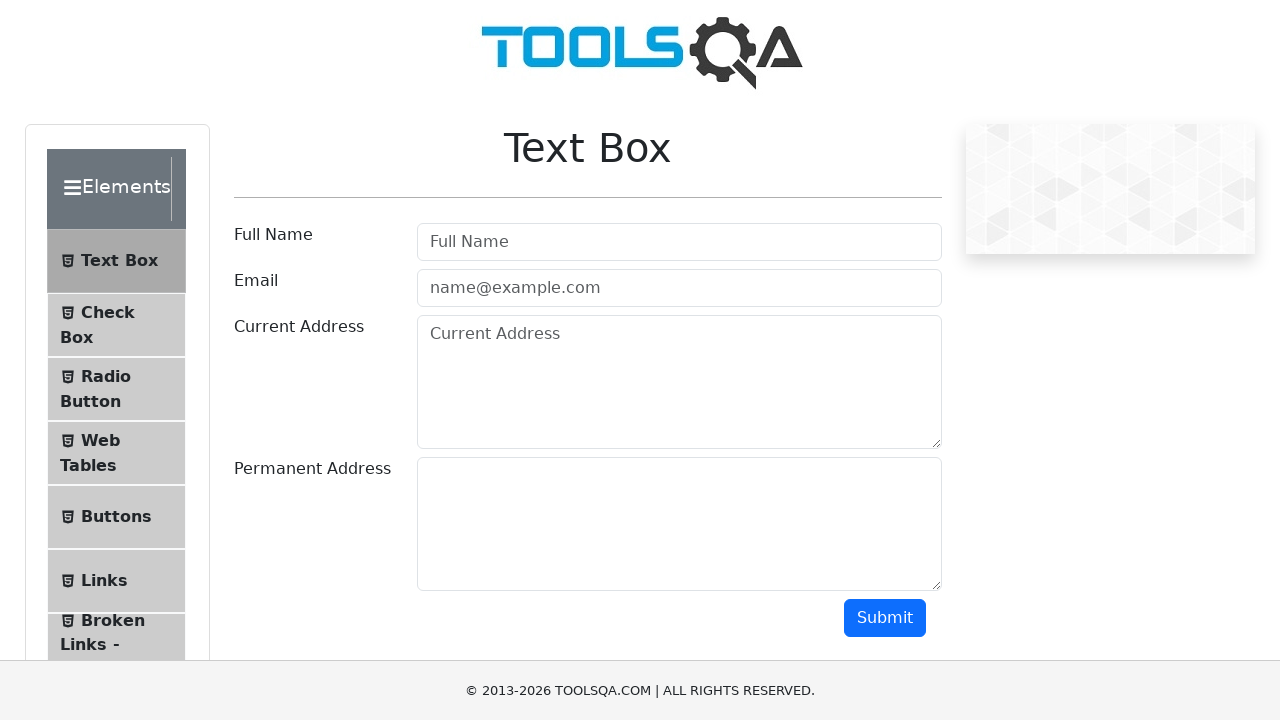

Waited 2 seconds for scroll effect to complete
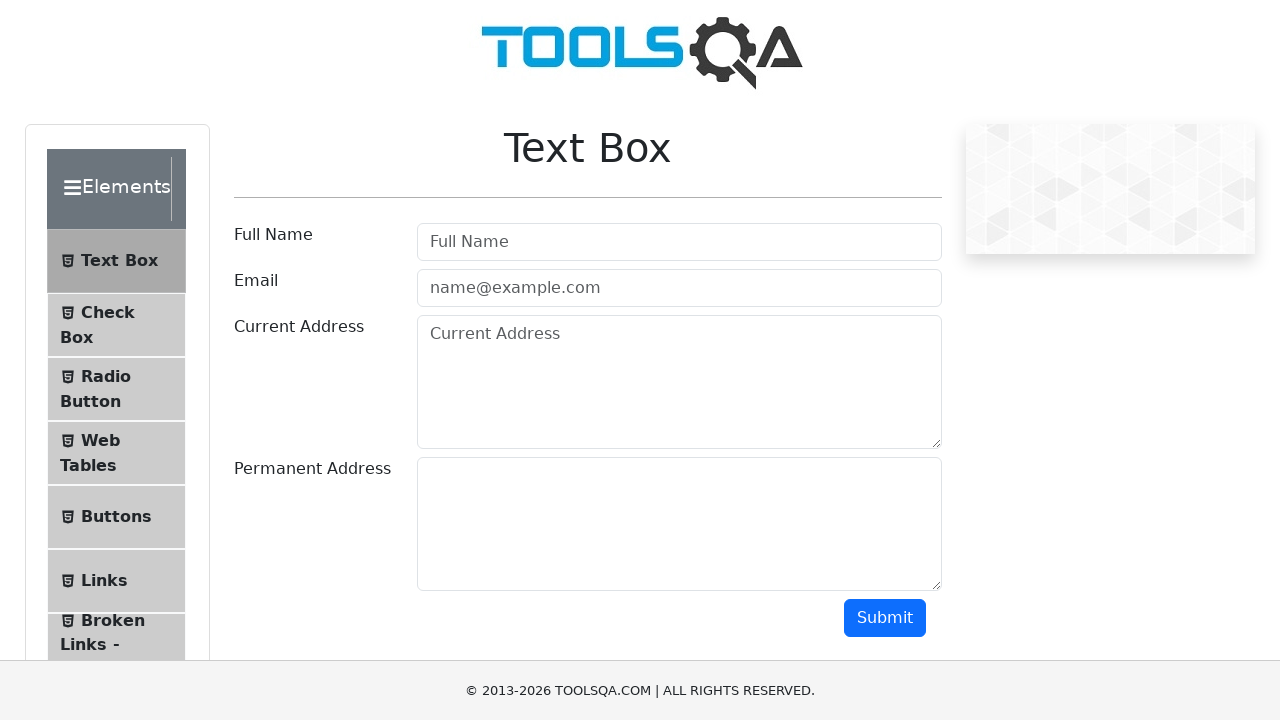

Scrolled to bottom of page
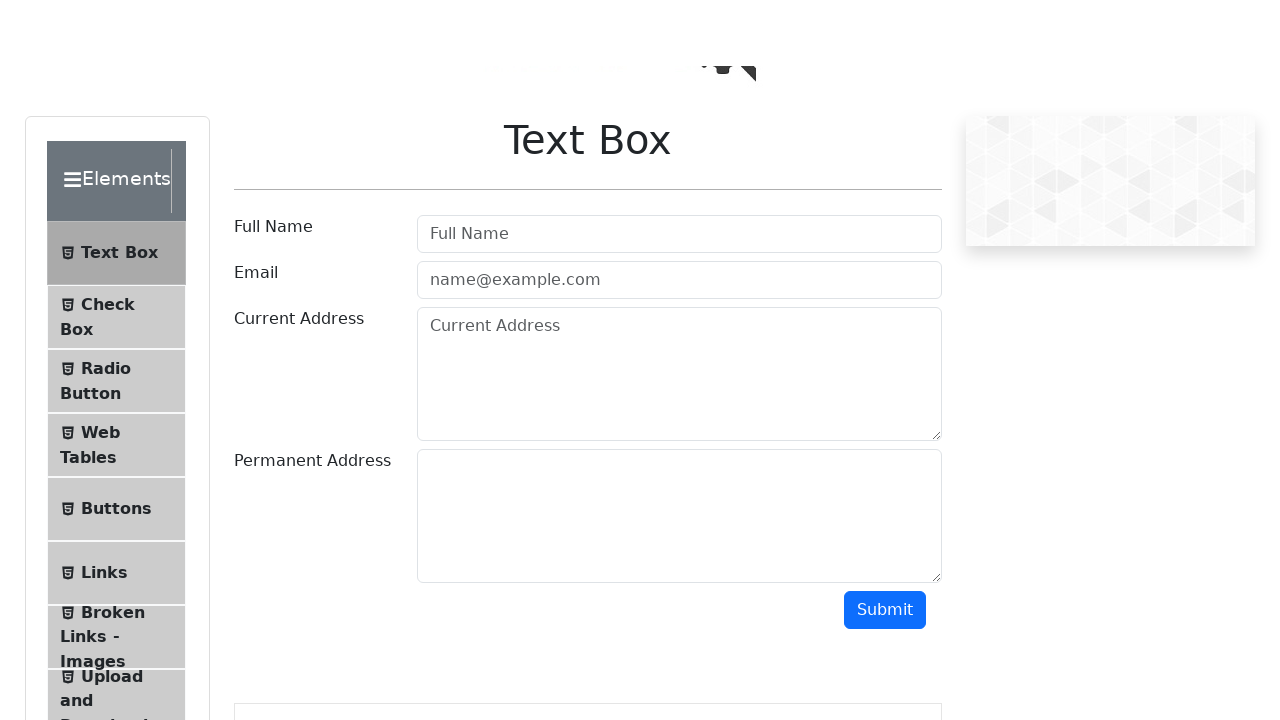

Waited 2 seconds for scroll effect to complete
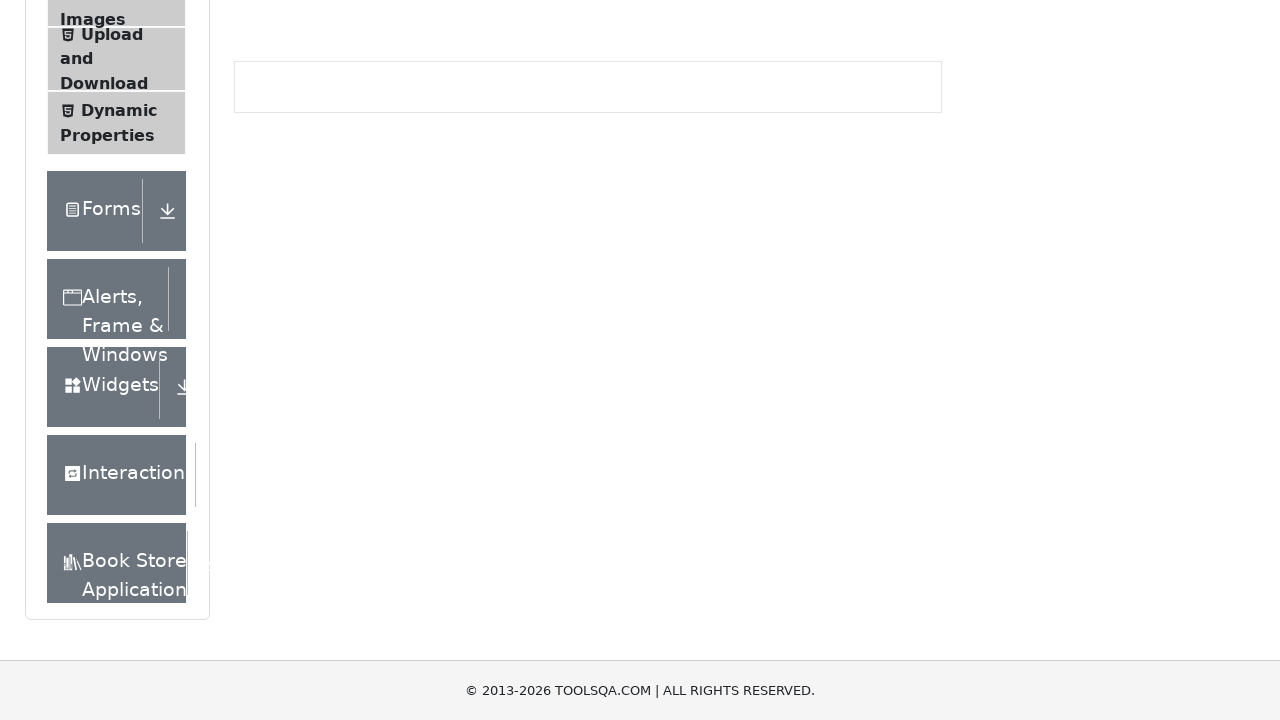

Scrolled to top of page
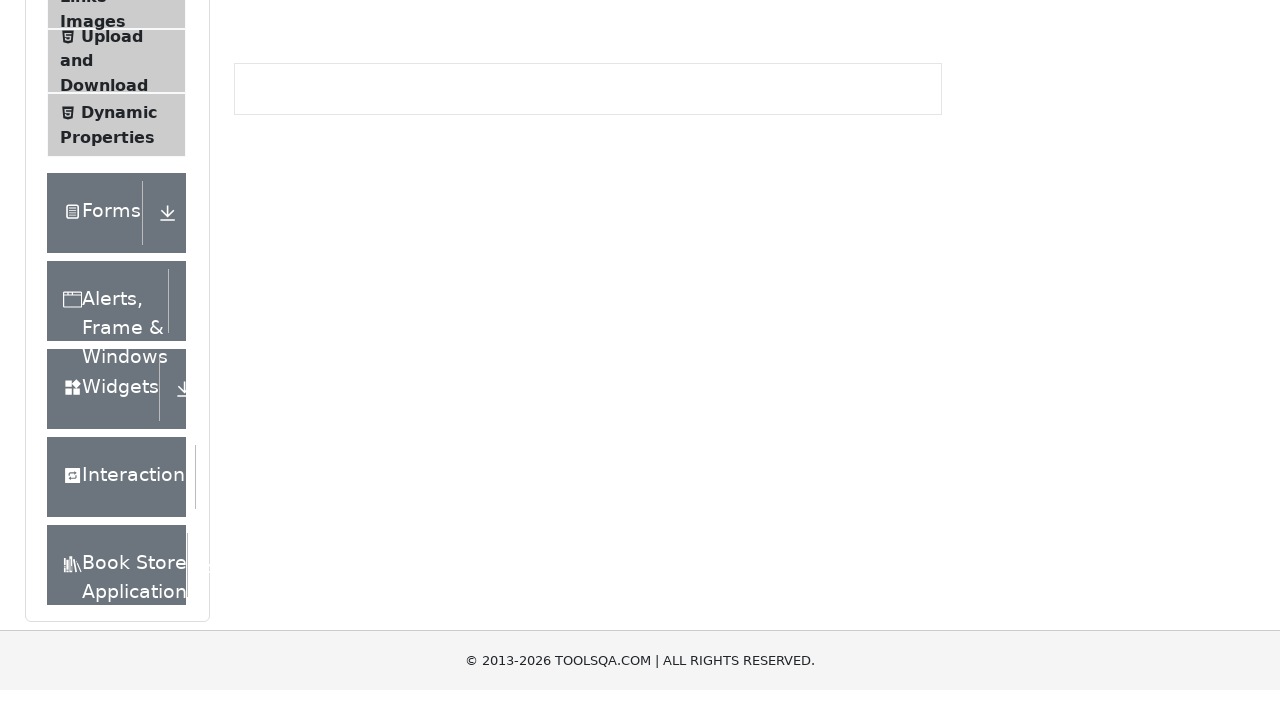

Waited 2 seconds for scroll effect to complete
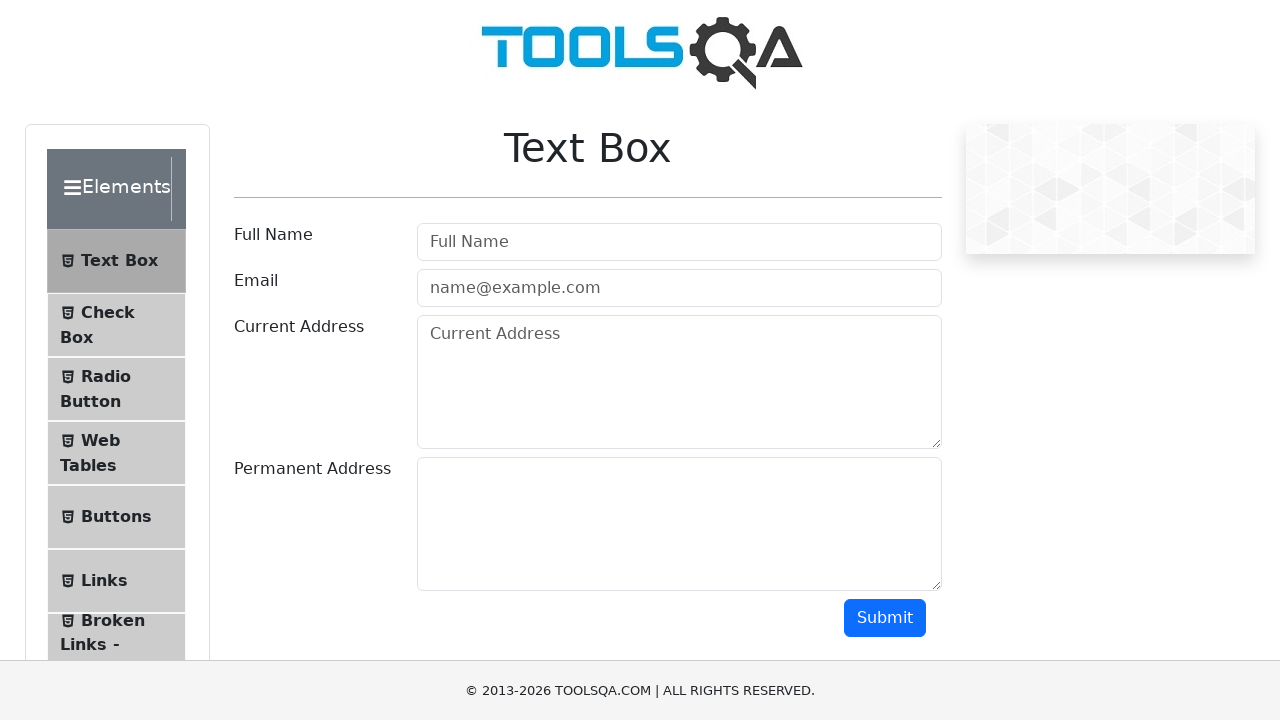

Located Book Store Application element
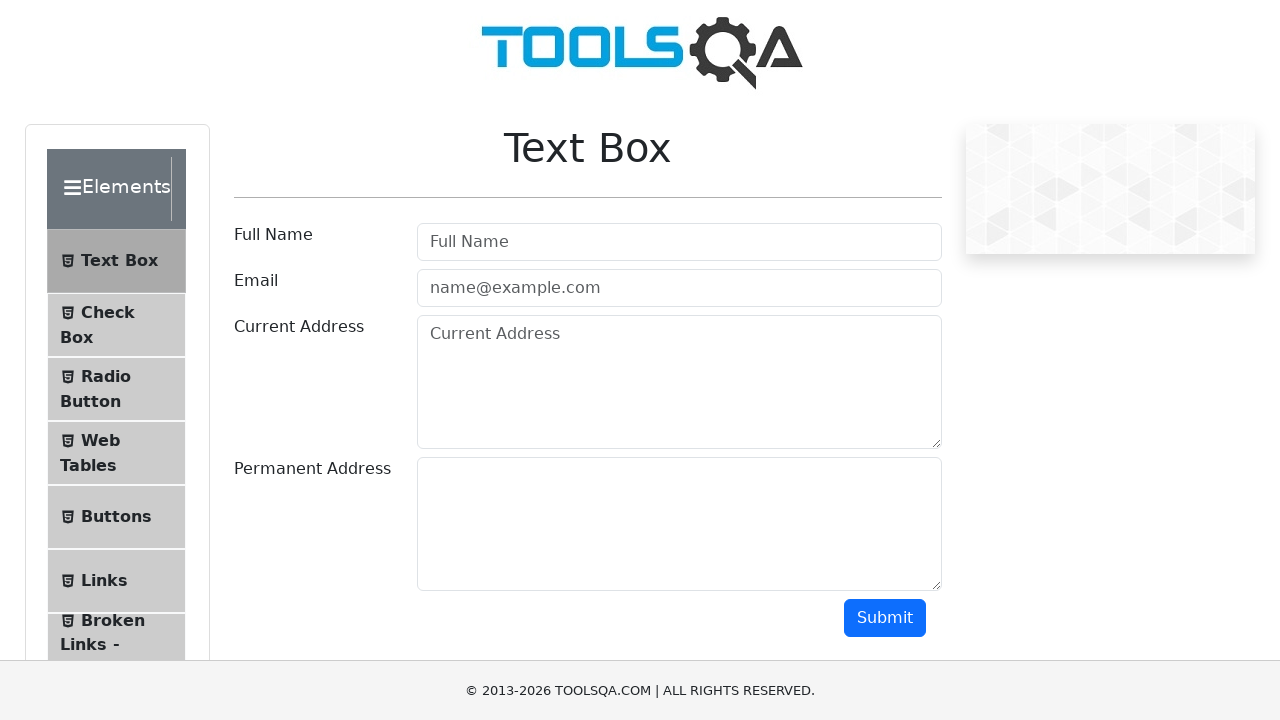

Scrolled to Book Store Application element
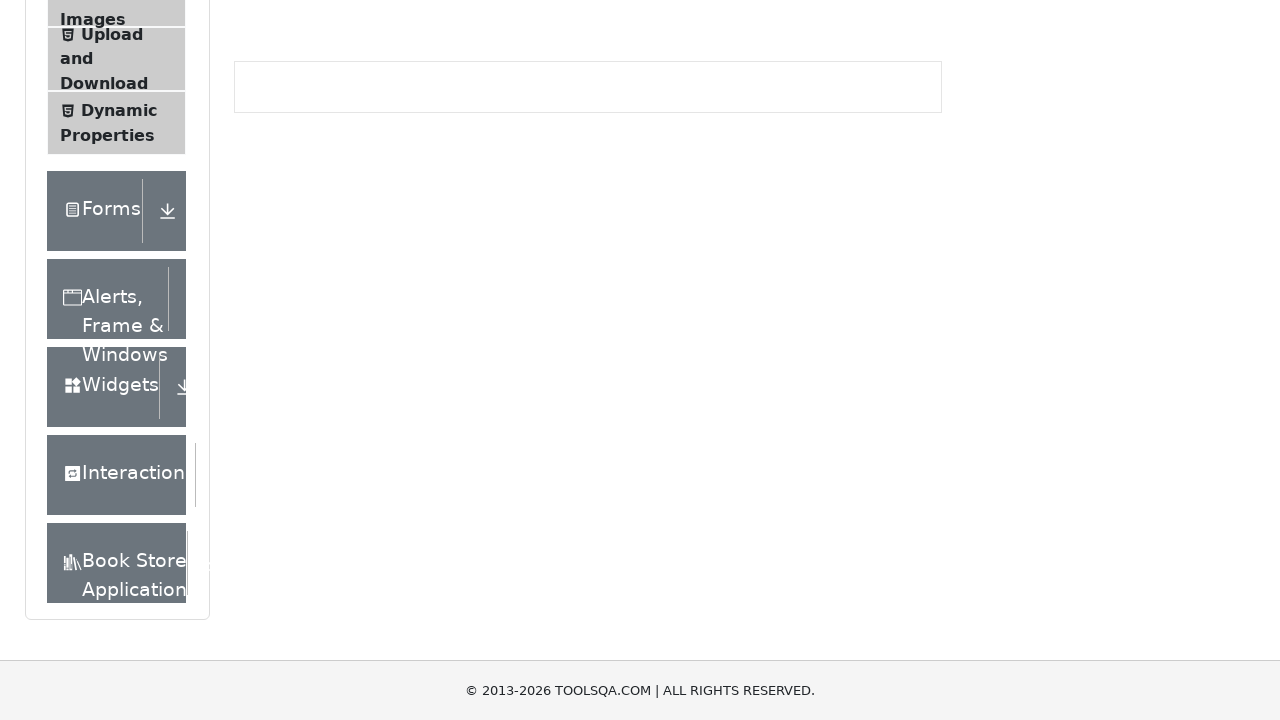

Waited 2 seconds for scroll effect to complete
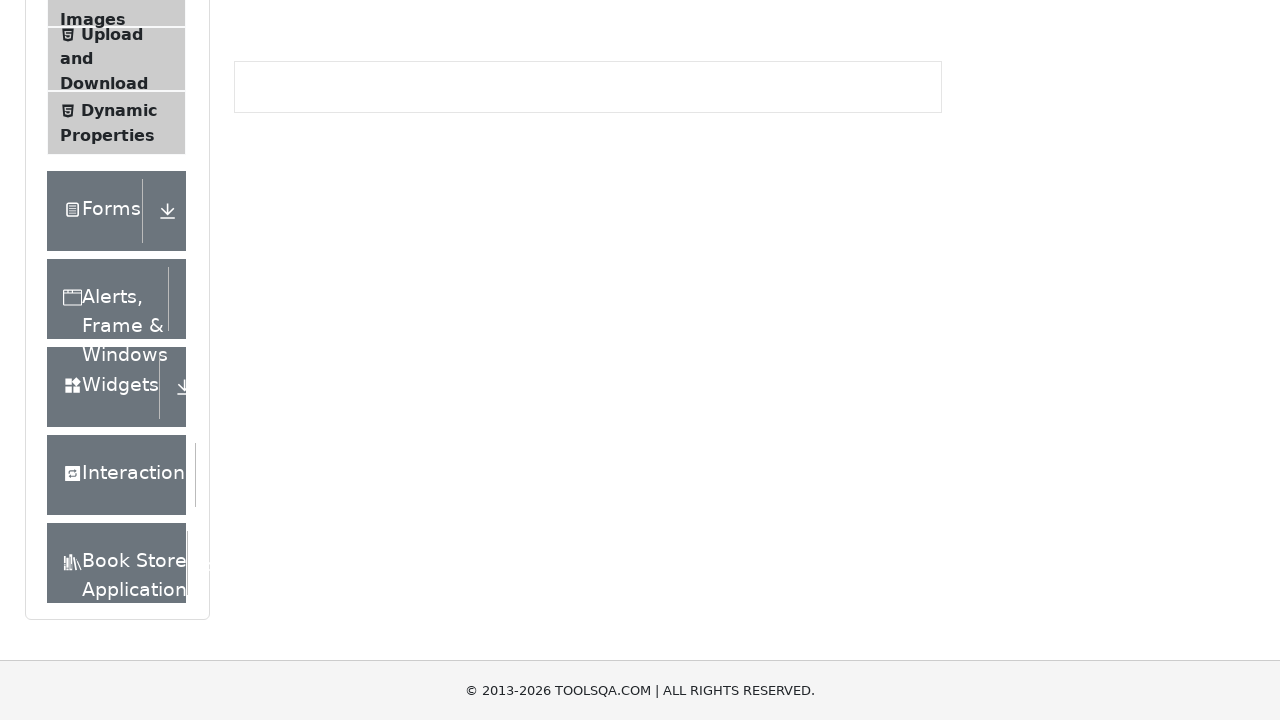

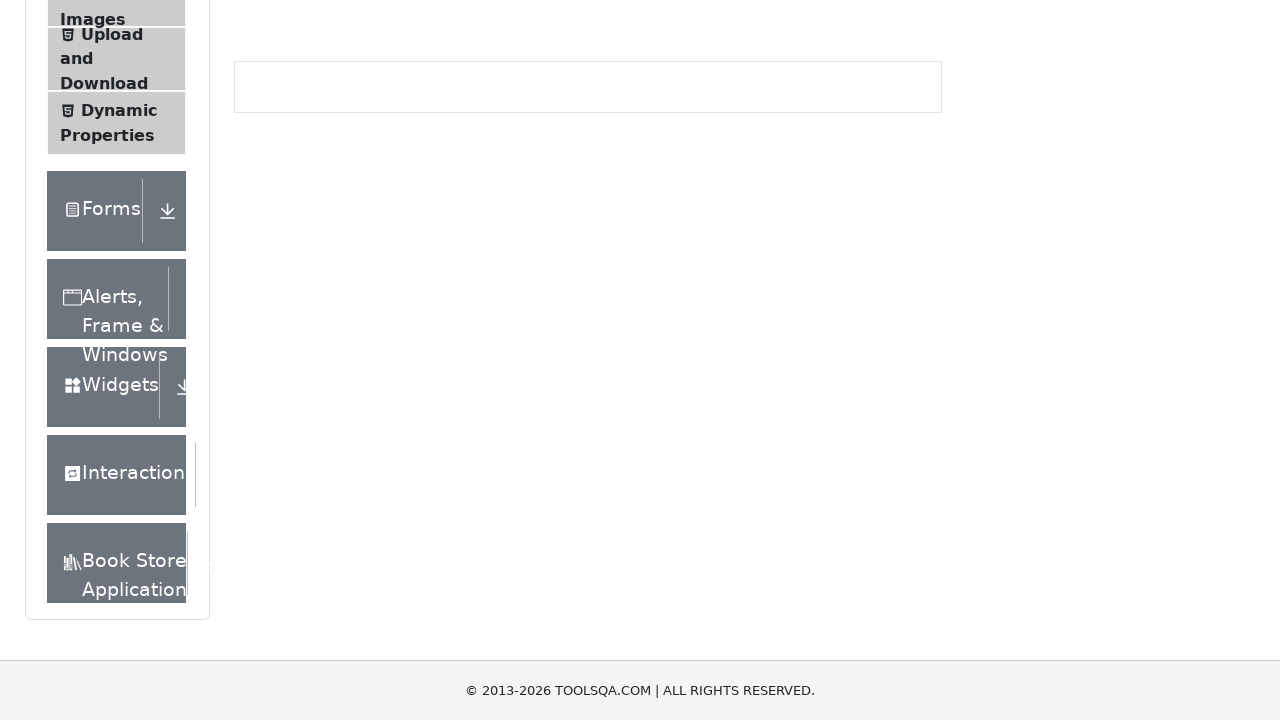